Tests finding a link by dynamically calculated text (mathematical expression), clicking it, then filling out a form with personal information (first name, last name, city, country) and submitting it.

Starting URL: http://suninjuly.github.io/find_link_text

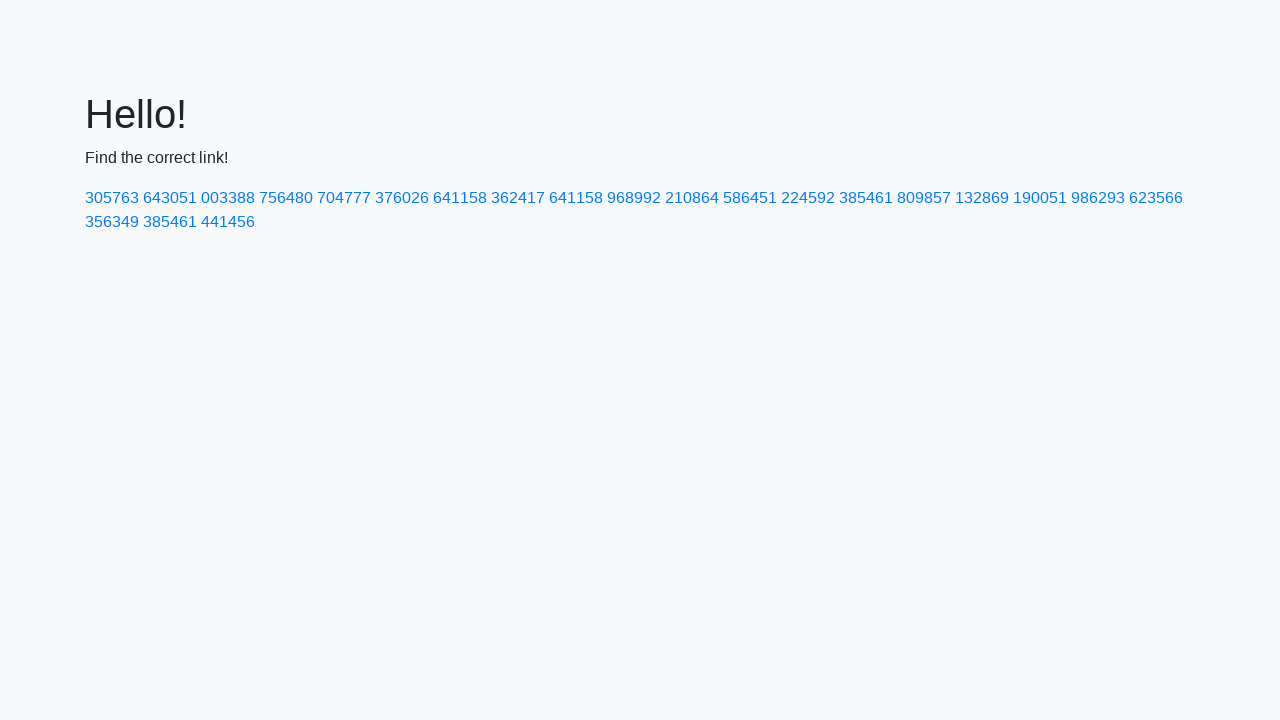

Calculated link text using mathematical formula: π^e * 10000
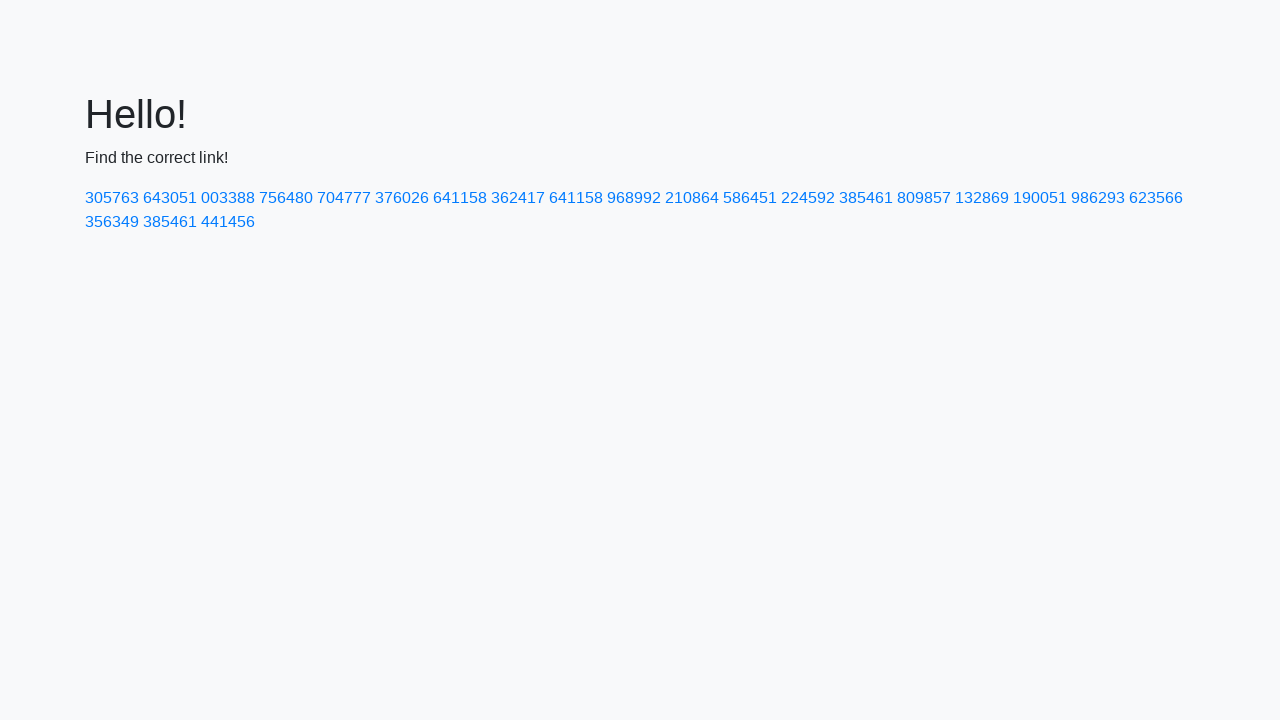

Clicked link with calculated text '224592' at (808, 198) on text=224592
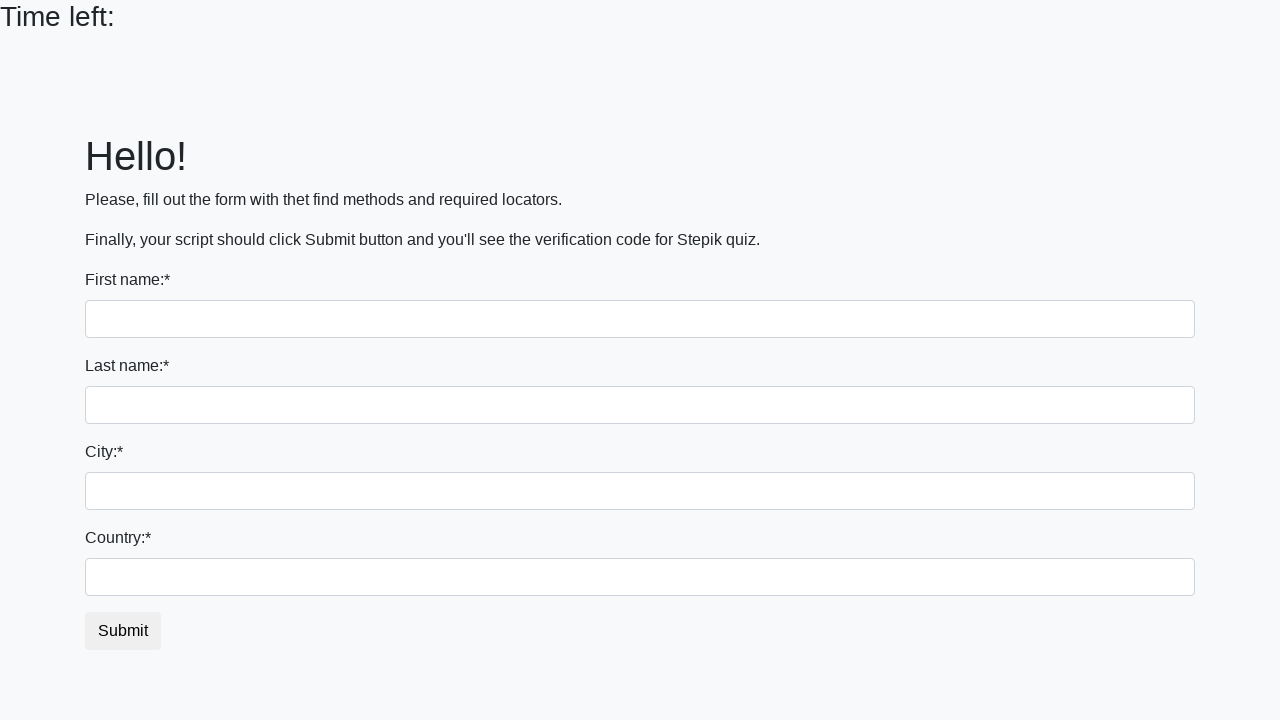

Filled first name field with 'Ivan' on input
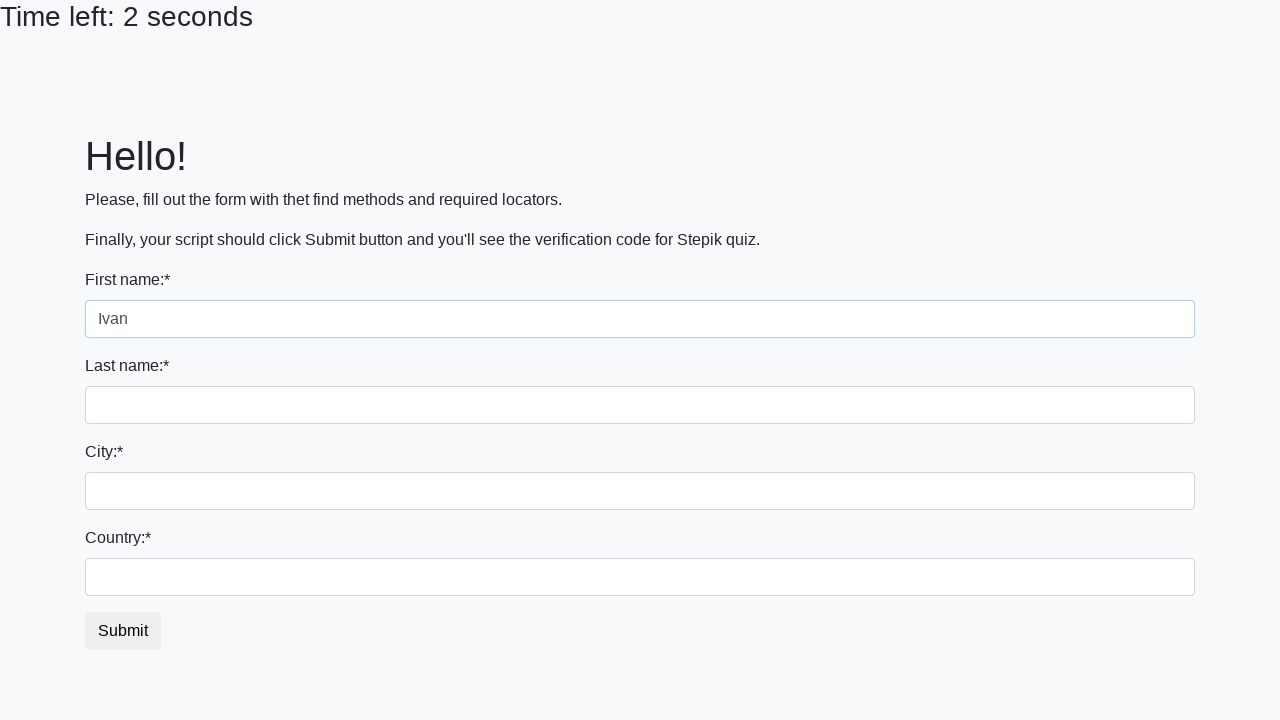

Filled last name field with 'Petrov' on input[name='last_name']
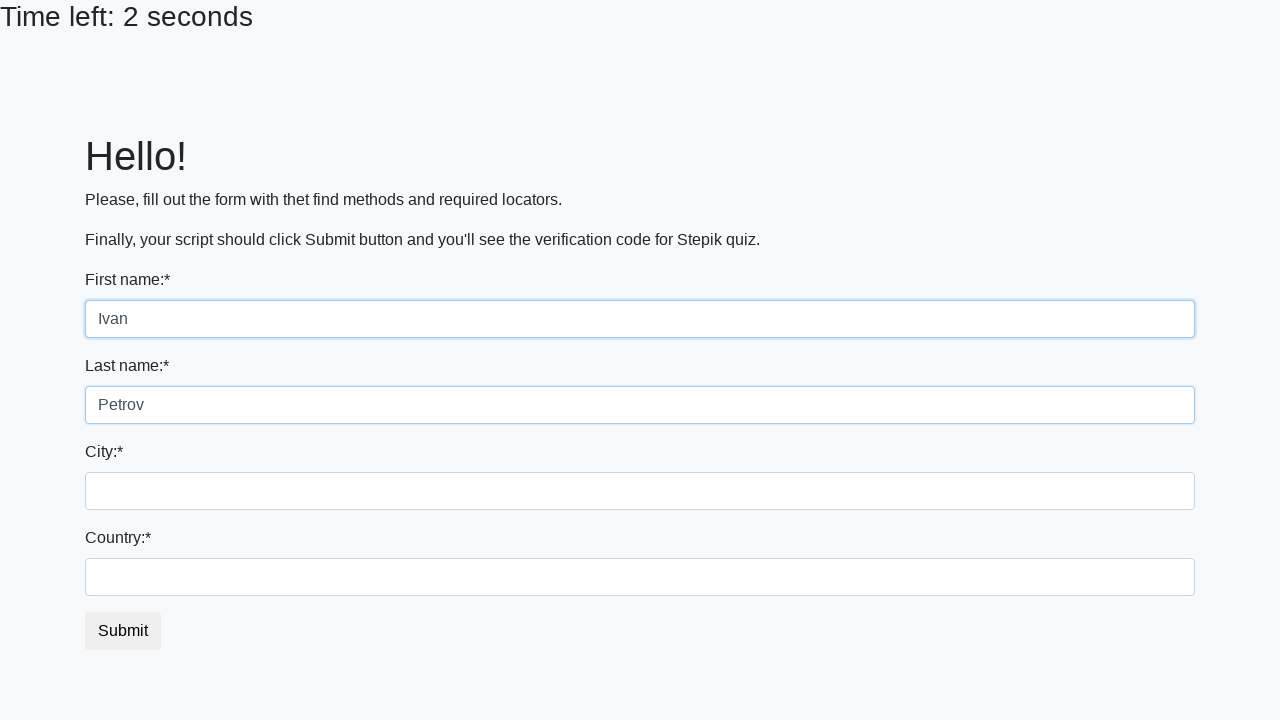

Filled city field with 'Smolensk' on .form-control.city
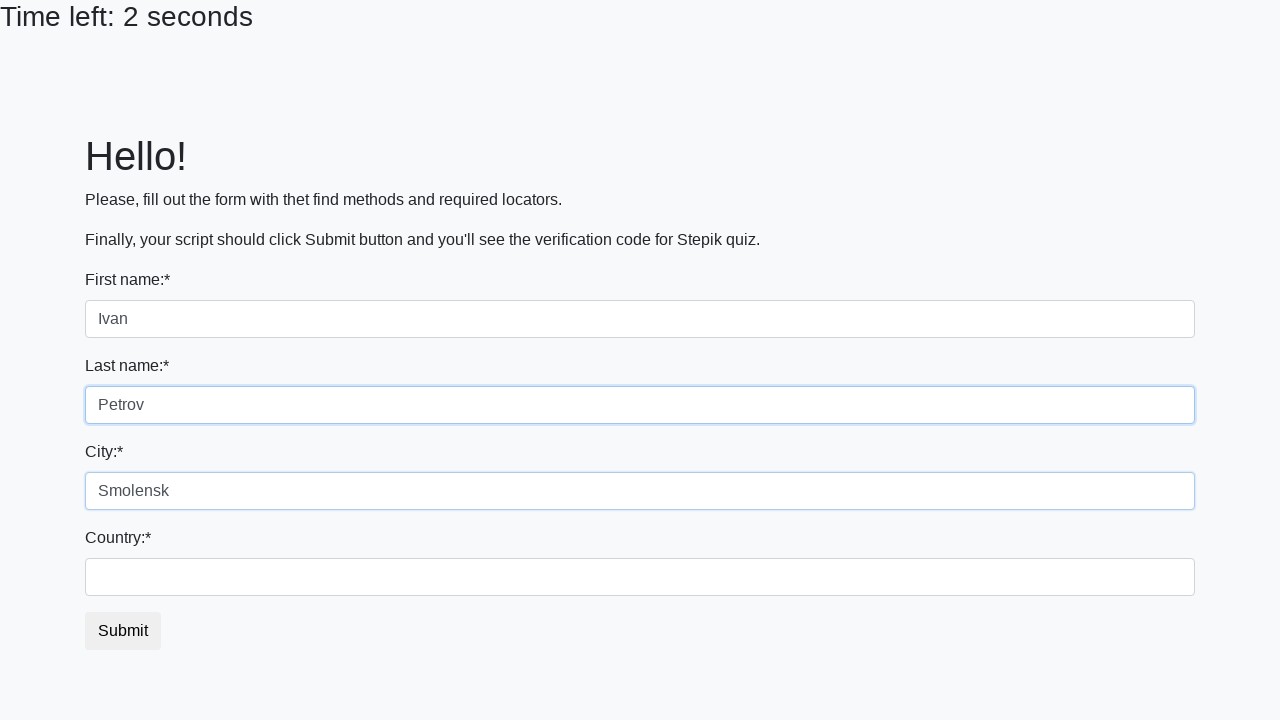

Filled country field with 'Russia' on #country
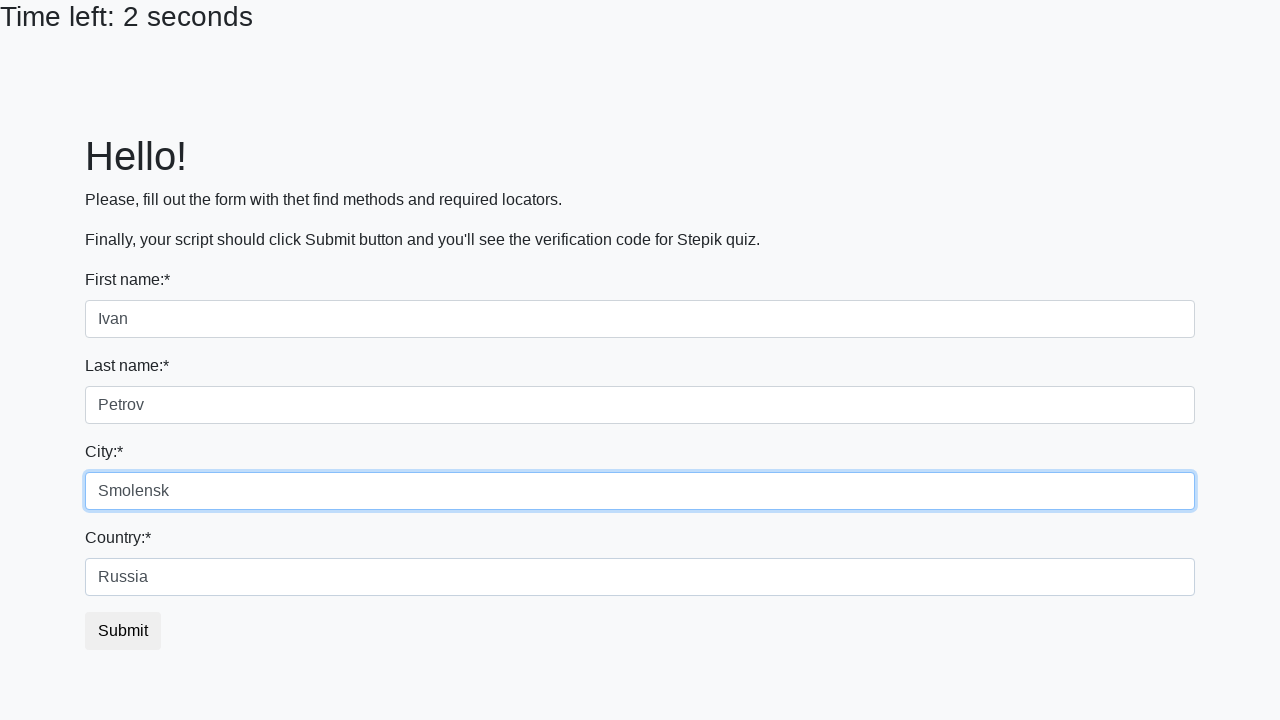

Clicked submit button to complete form submission at (123, 631) on button.btn
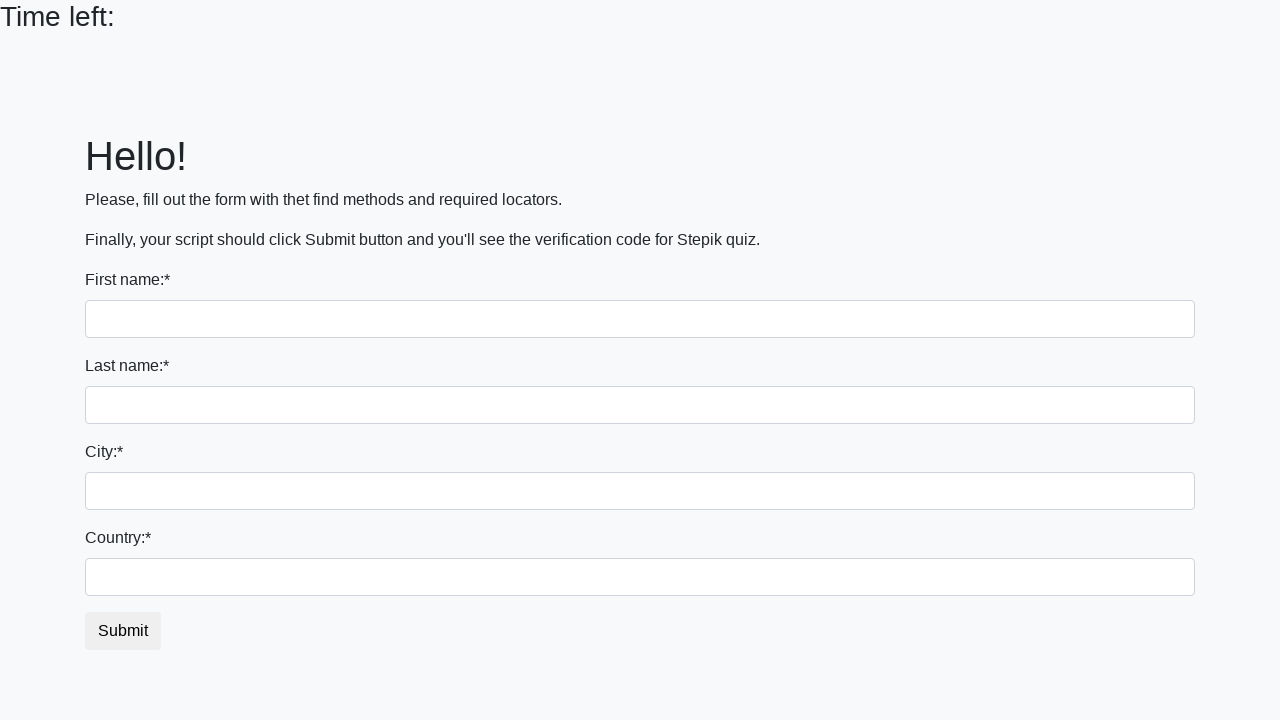

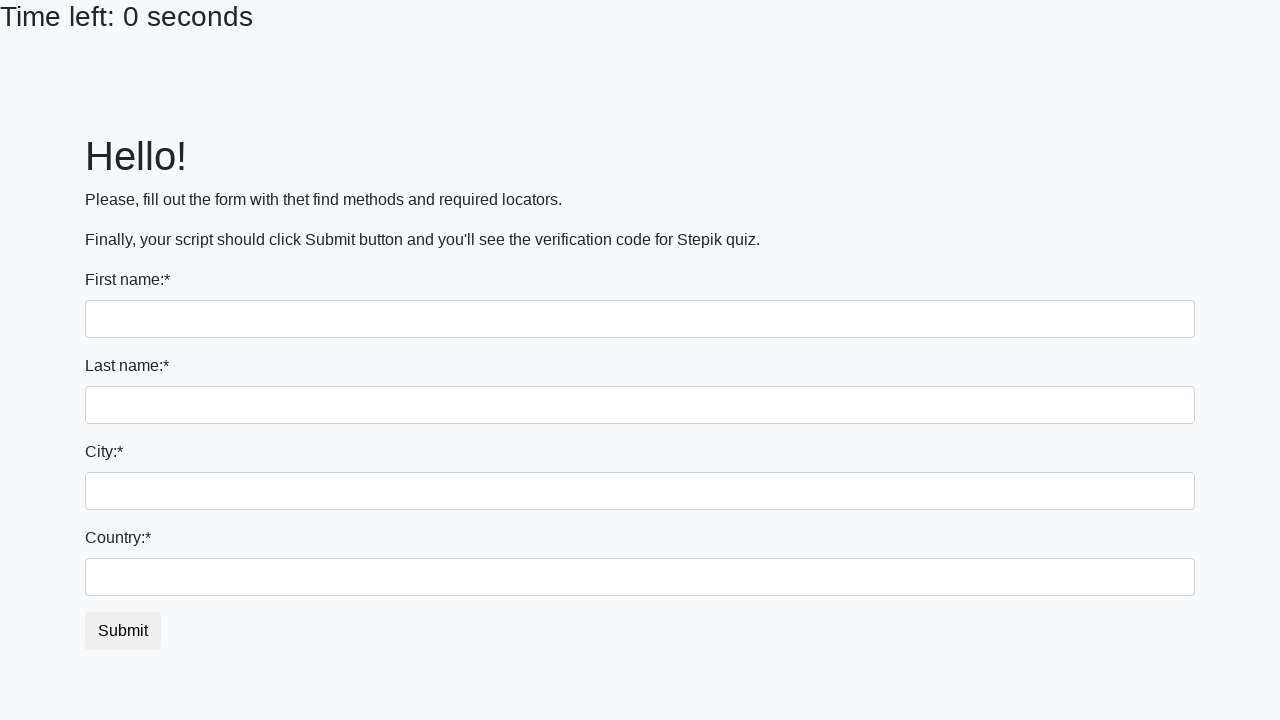